Tests deleting options from the CRUD select window by first adding entries, selecting them, and clicking Delete button.

Starting URL: https://vuejs.org/examples/#crud

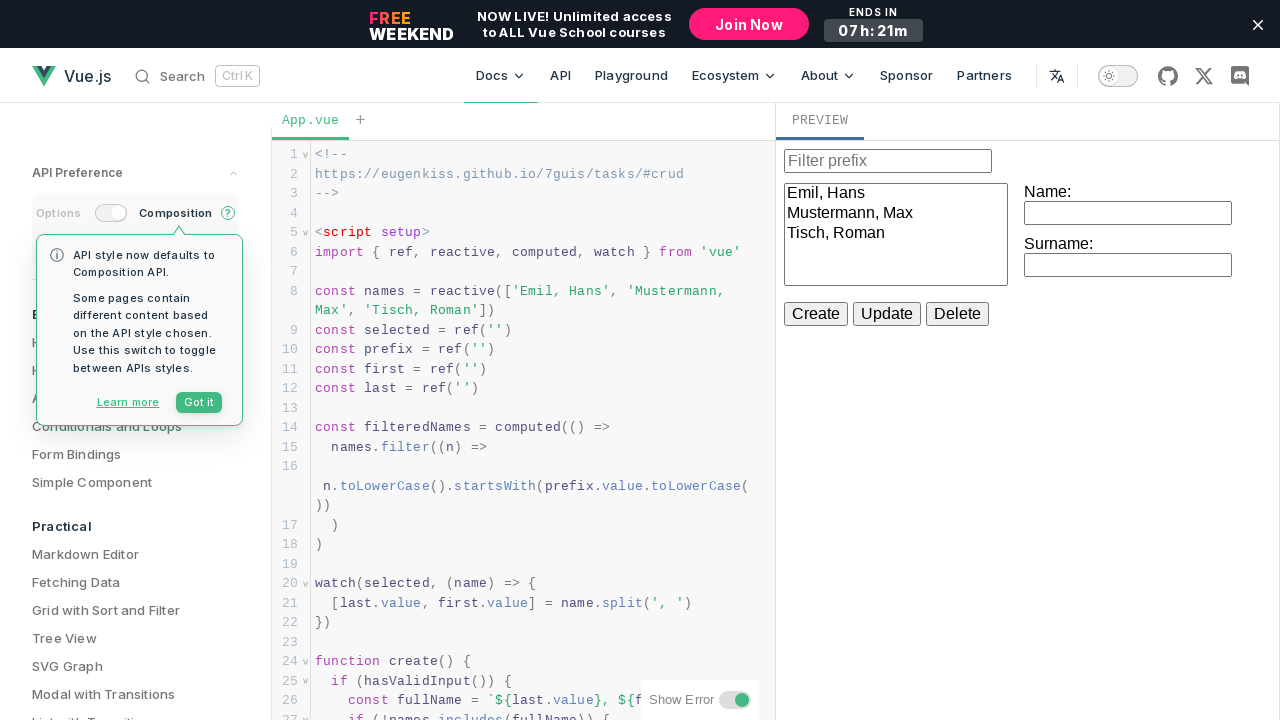

Waited for iframe to load
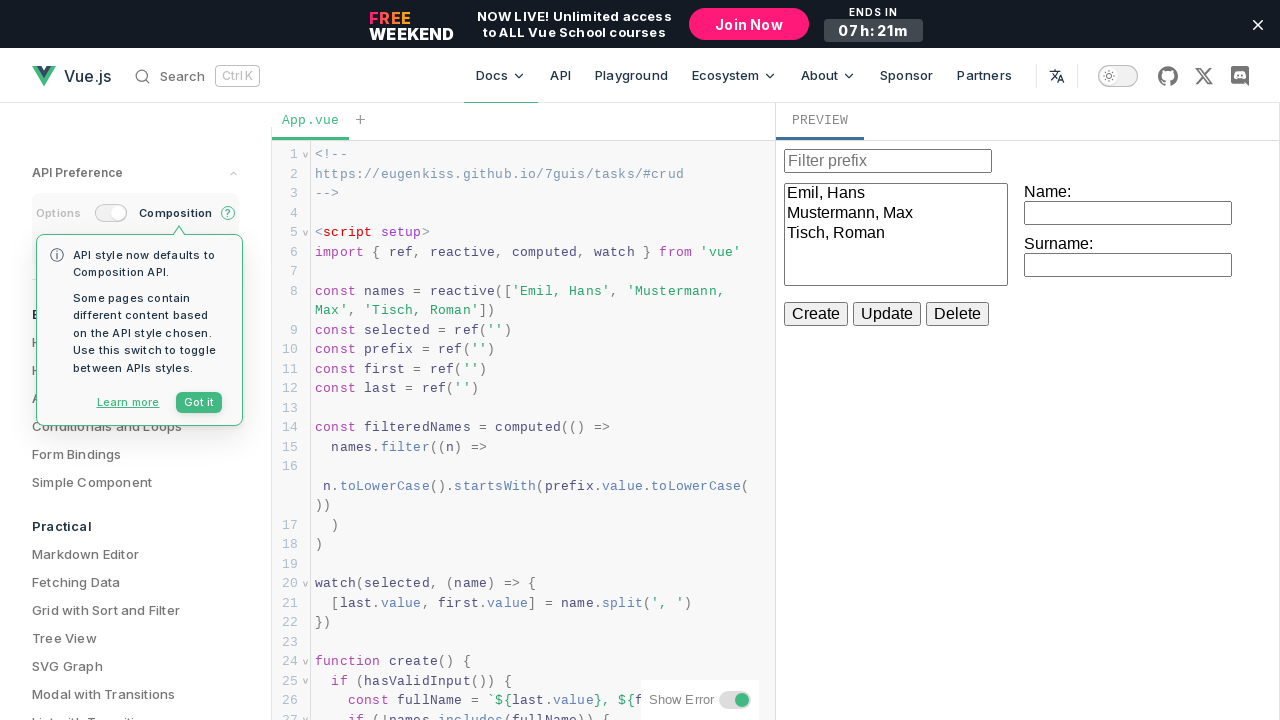

Located iframe element
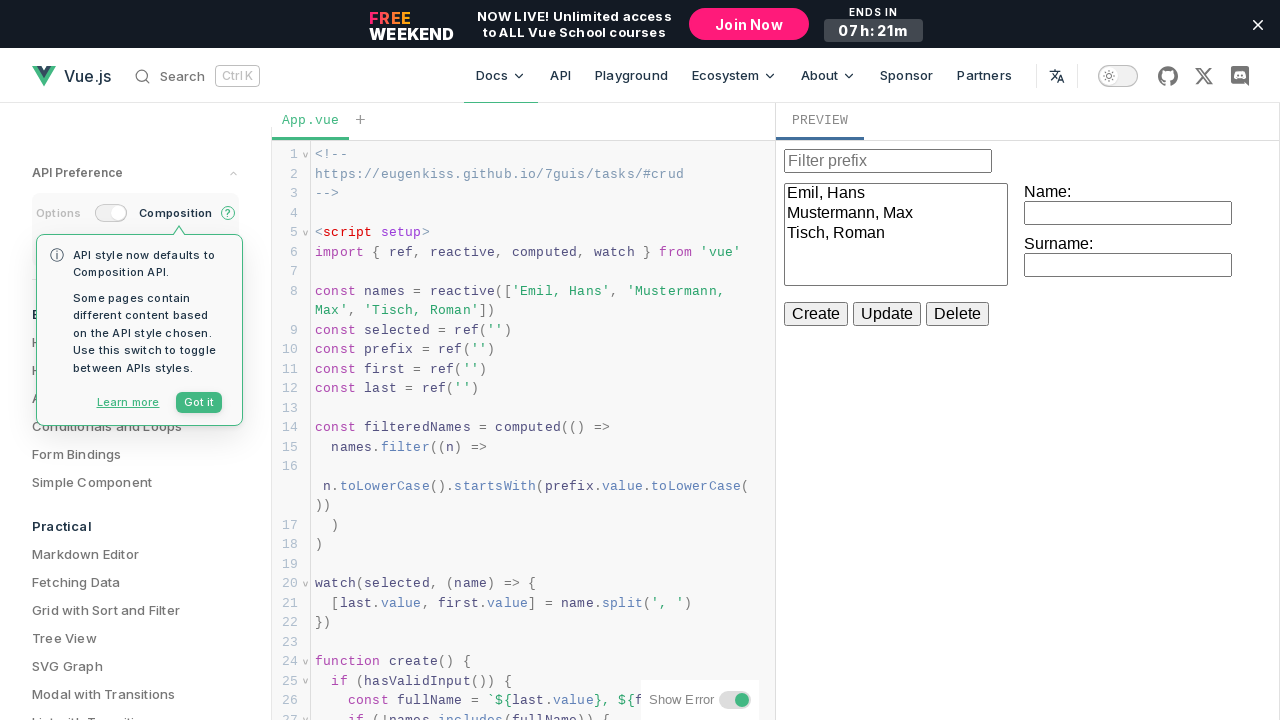

Waited for select options to become visible
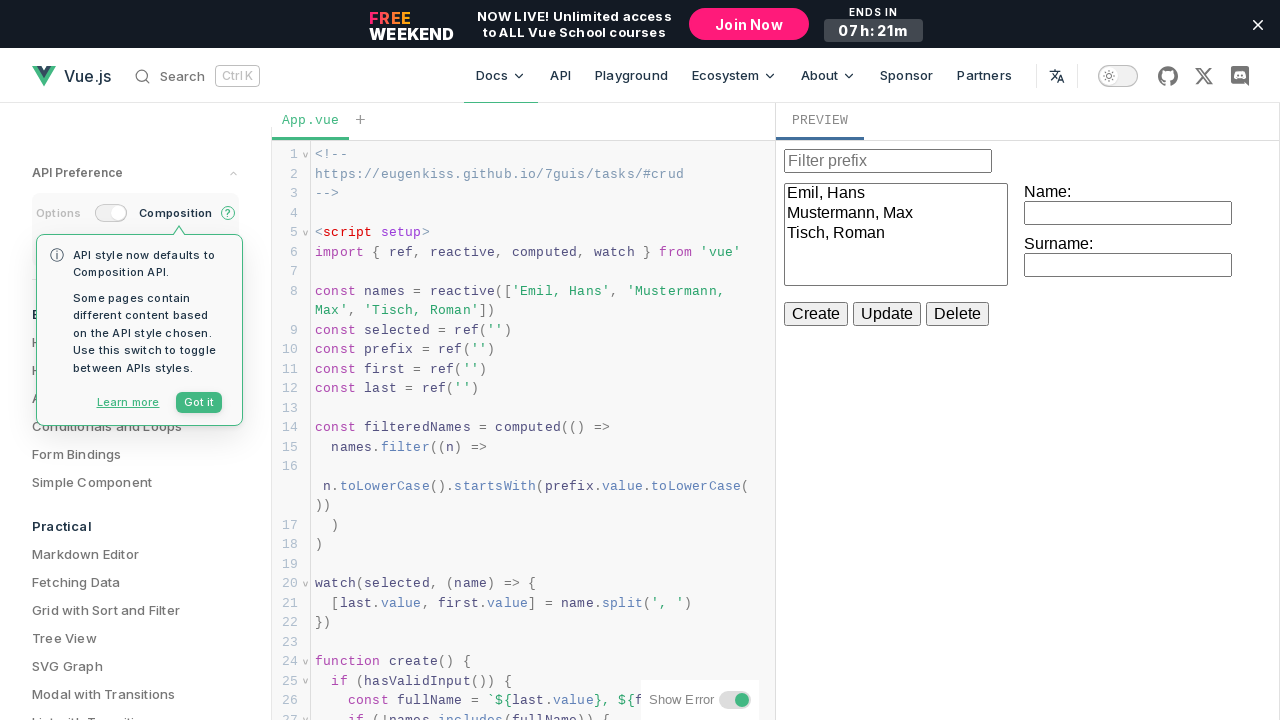

Clicked first name input field at (1128, 213) on iframe >> internal:control=enter-frame >> label >> nth=0 >> input
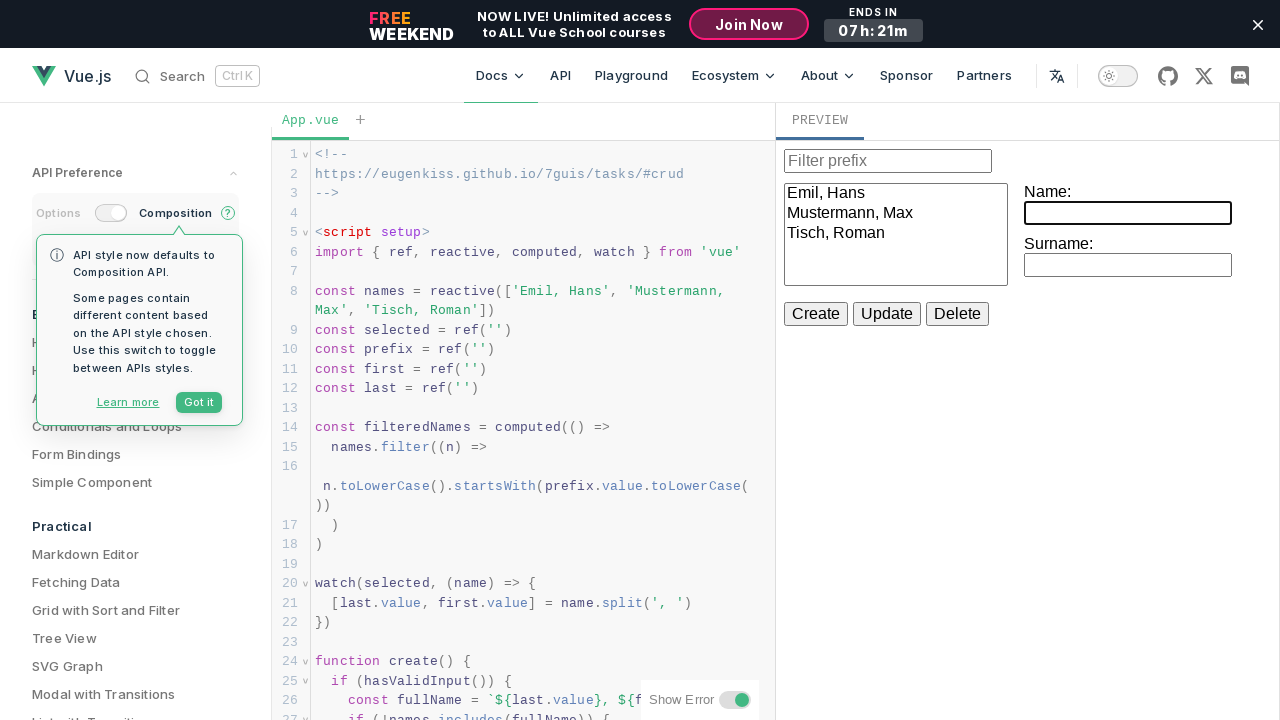

Filled first name input with 'John' on iframe >> internal:control=enter-frame >> label >> nth=0 >> input
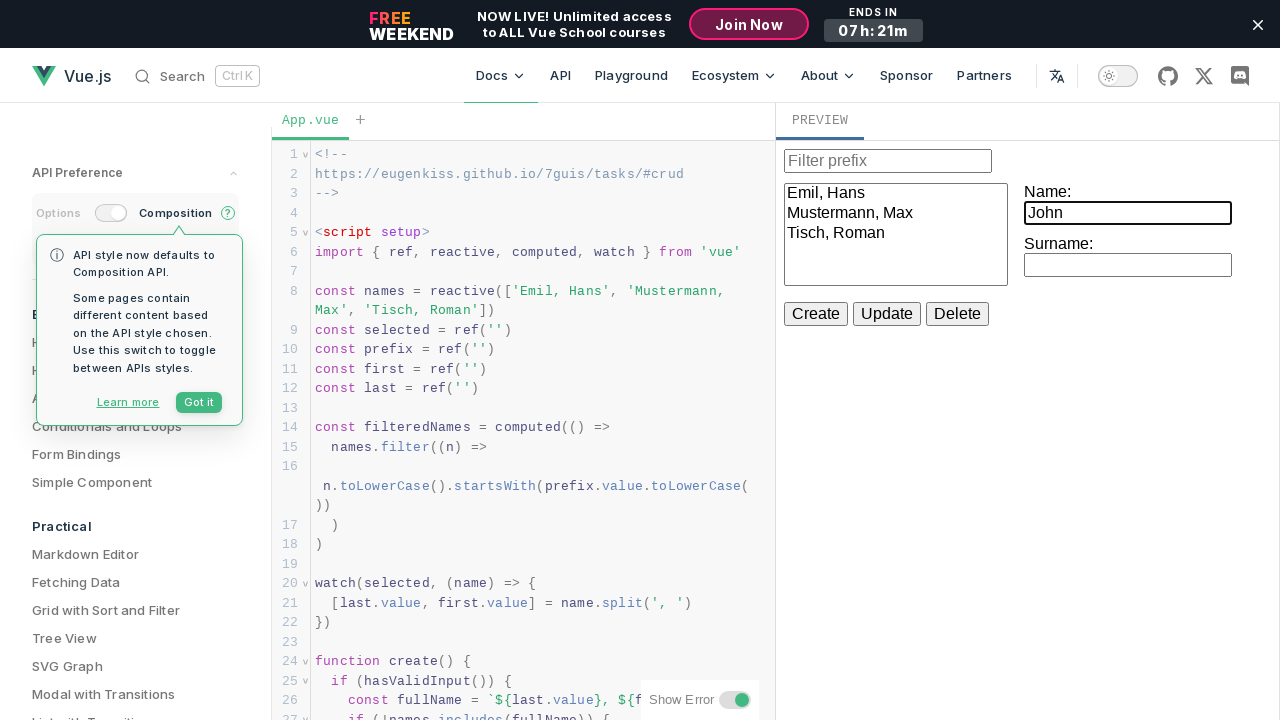

Clicked last name input field at (1128, 265) on iframe >> internal:control=enter-frame >> label >> nth=1 >> input
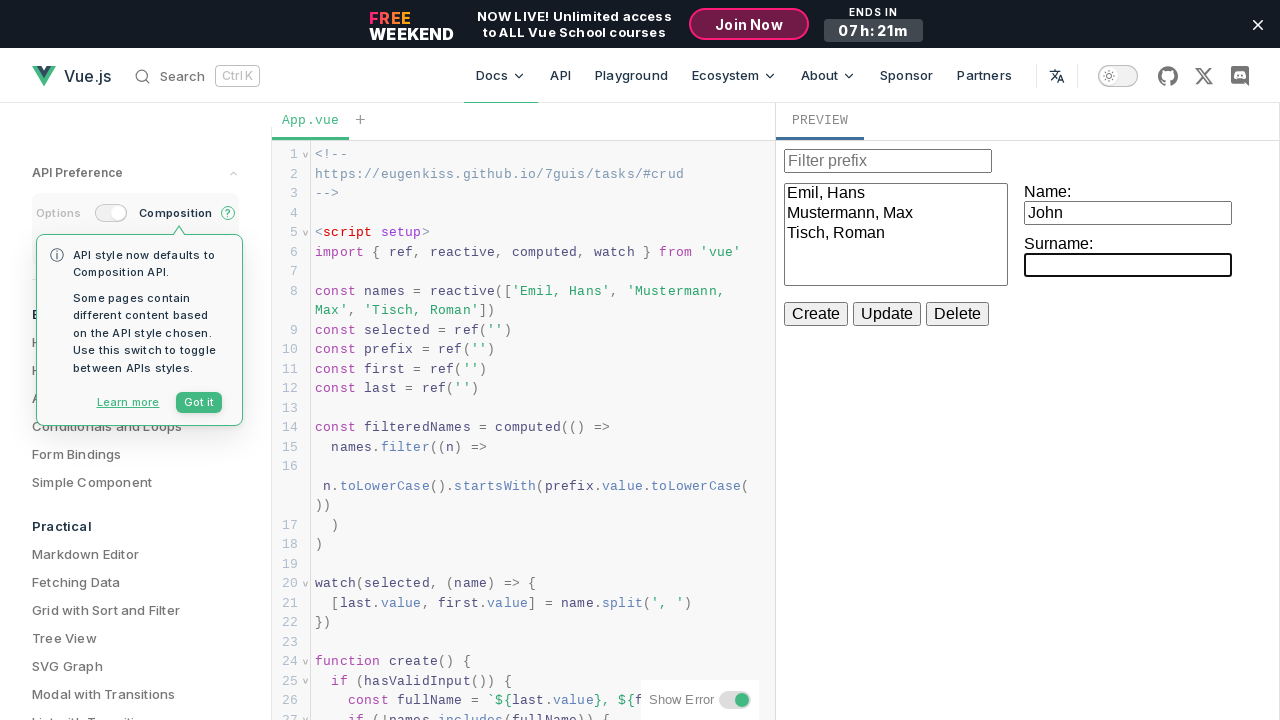

Filled last name input with 'Smith' on iframe >> internal:control=enter-frame >> label >> nth=1 >> input
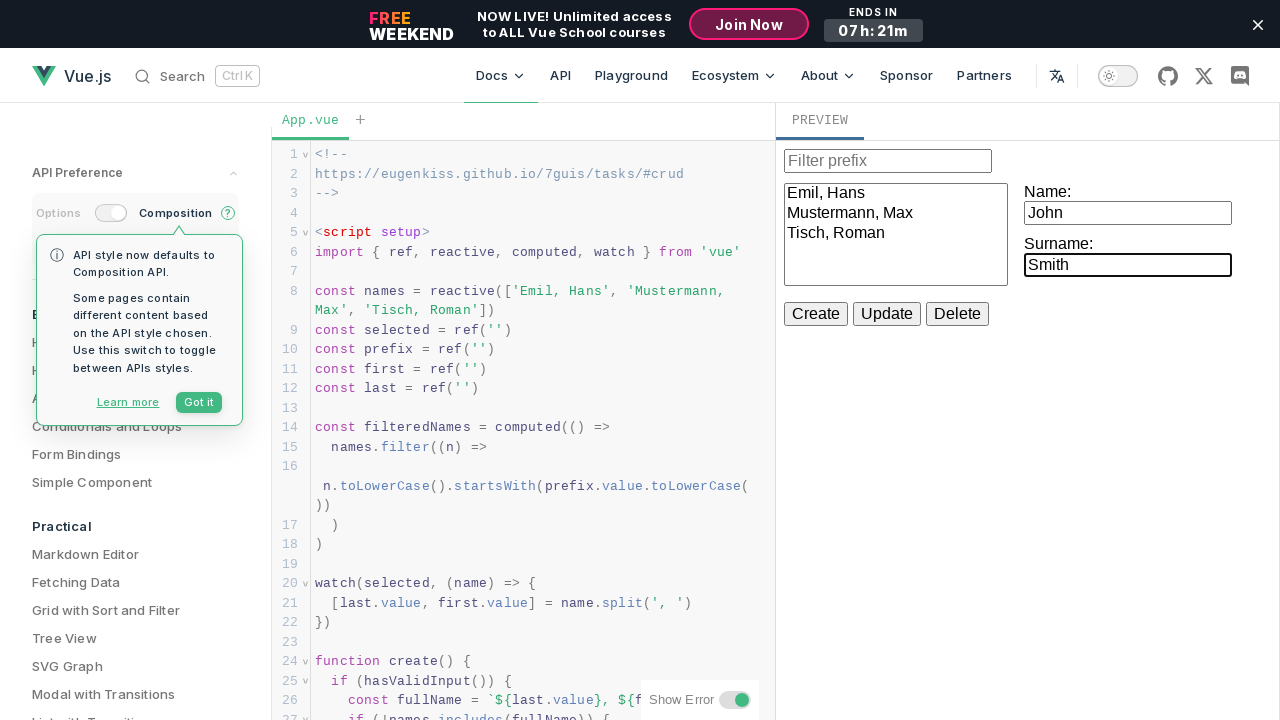

Clicked Create button to add 'Smith, John' entry at (816, 314) on iframe >> internal:control=enter-frame >> internal:role=button[name="Create"i]
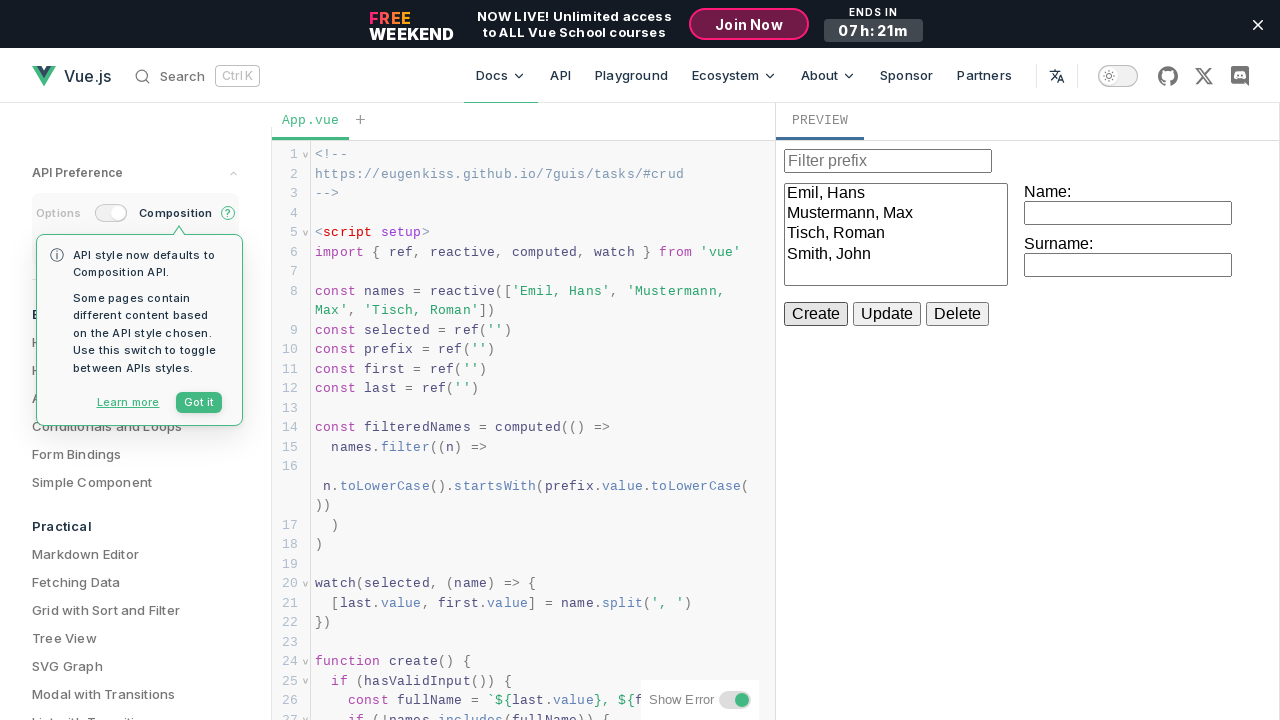

Clicked first name input field at (1128, 213) on iframe >> internal:control=enter-frame >> label >> nth=0 >> input
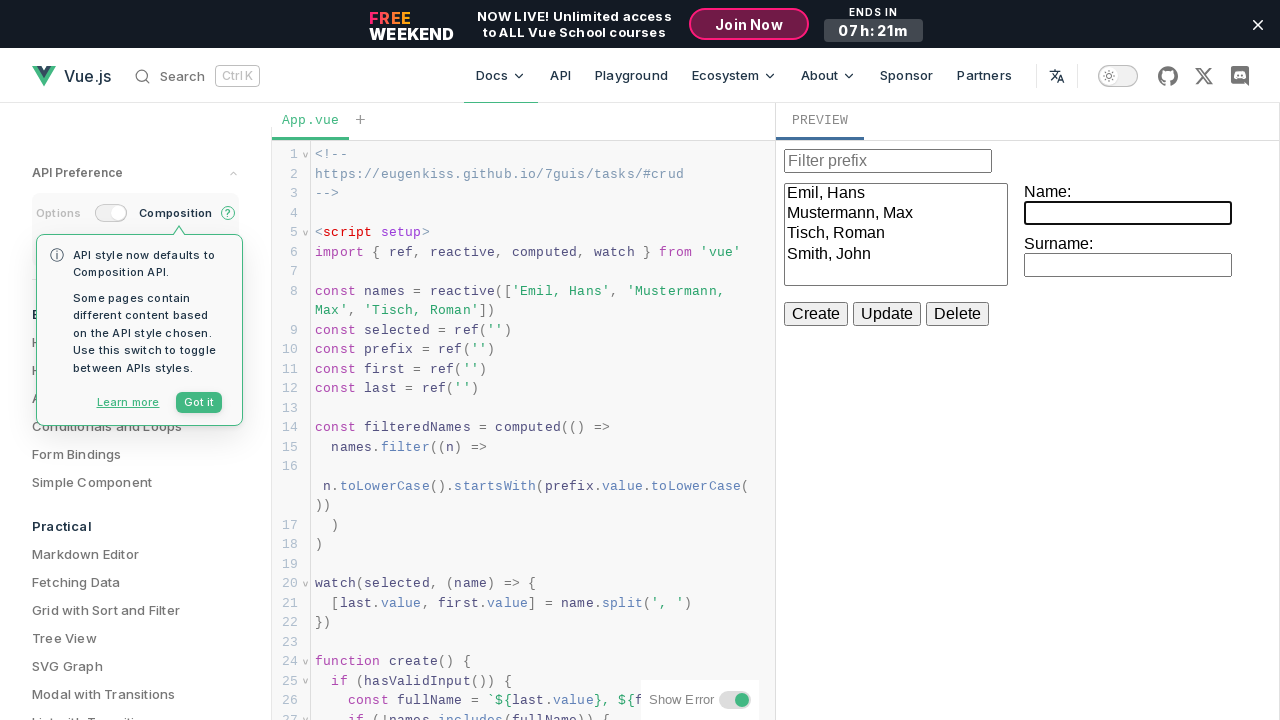

Filled first name input with 'Emma' on iframe >> internal:control=enter-frame >> label >> nth=0 >> input
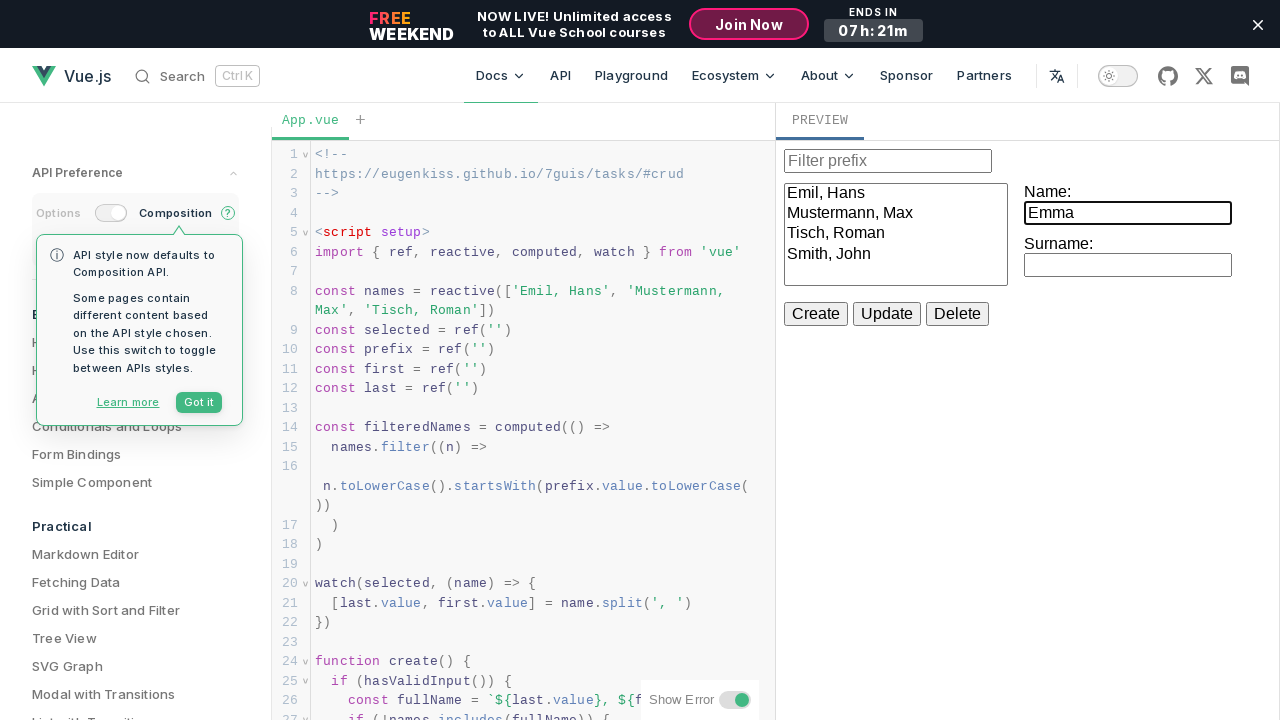

Clicked last name input field at (1128, 265) on iframe >> internal:control=enter-frame >> label >> nth=1 >> input
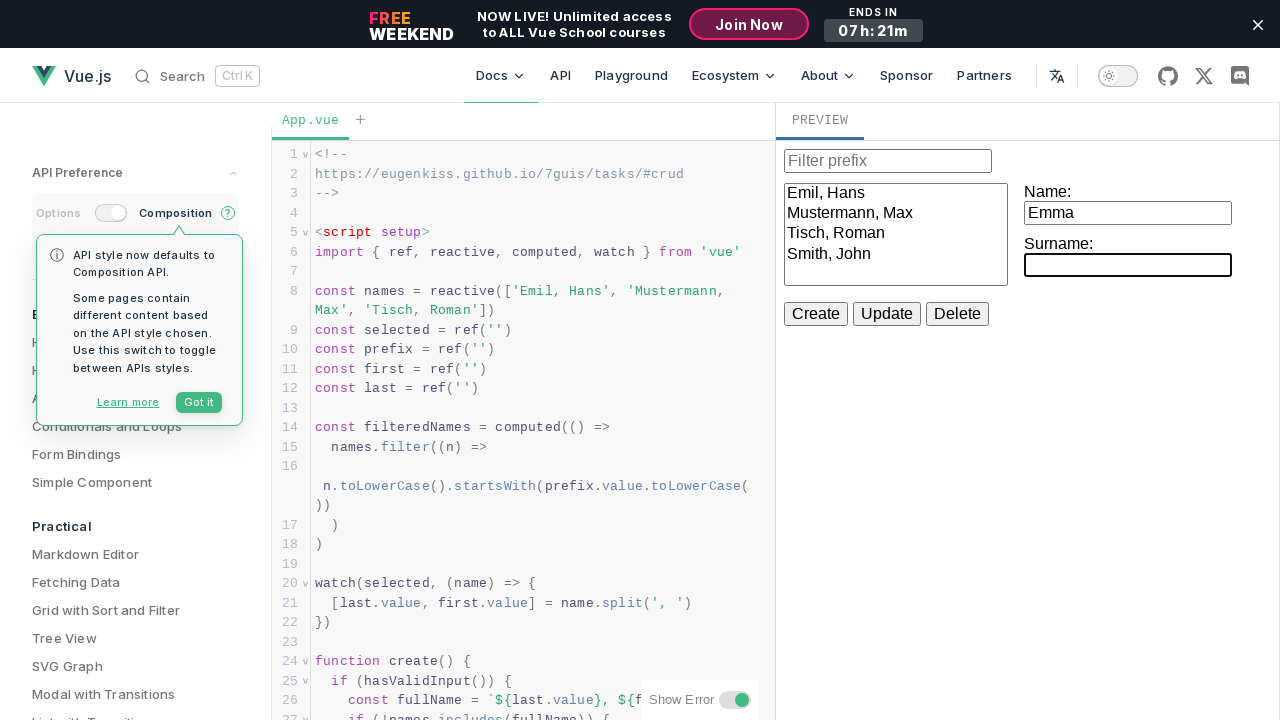

Filled last name input with 'Sevok' on iframe >> internal:control=enter-frame >> label >> nth=1 >> input
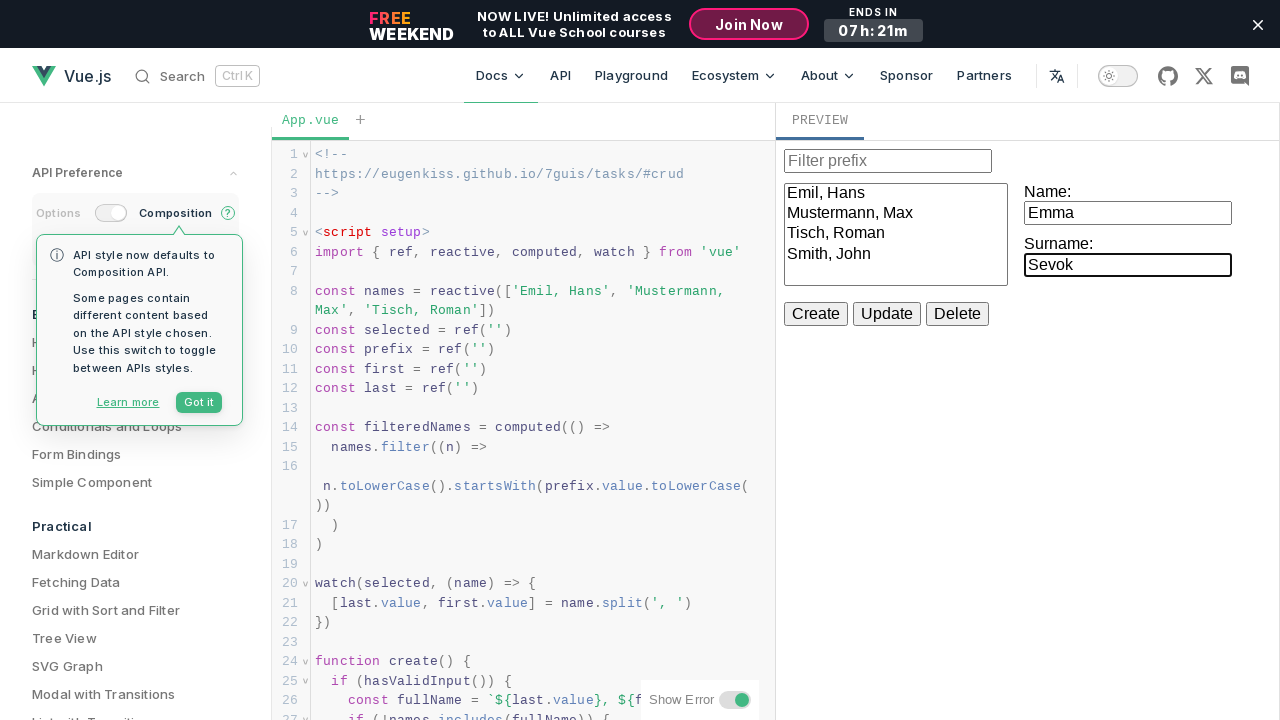

Clicked Create button to add 'Sevok, Emma' entry at (816, 314) on iframe >> internal:control=enter-frame >> internal:role=button[name="Create"i]
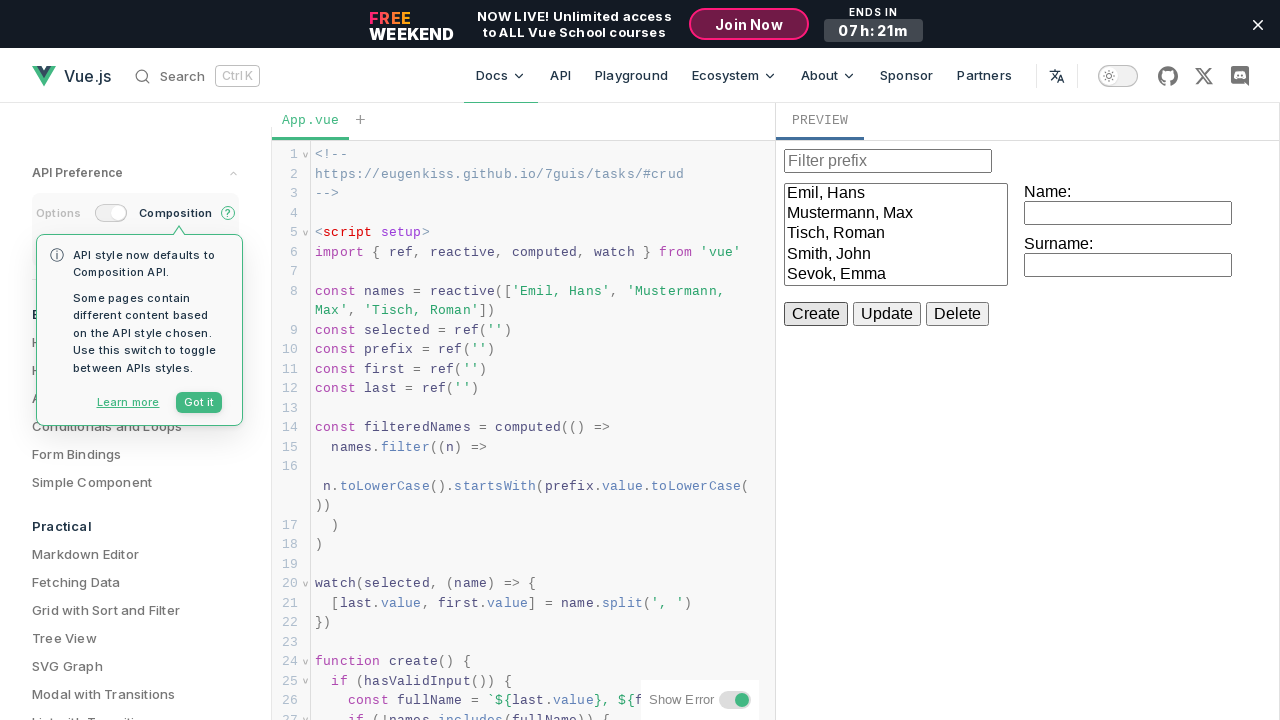

Selected option at index 3 from the select list at (896, 255) on iframe >> internal:control=enter-frame >> select >> option >> nth=3
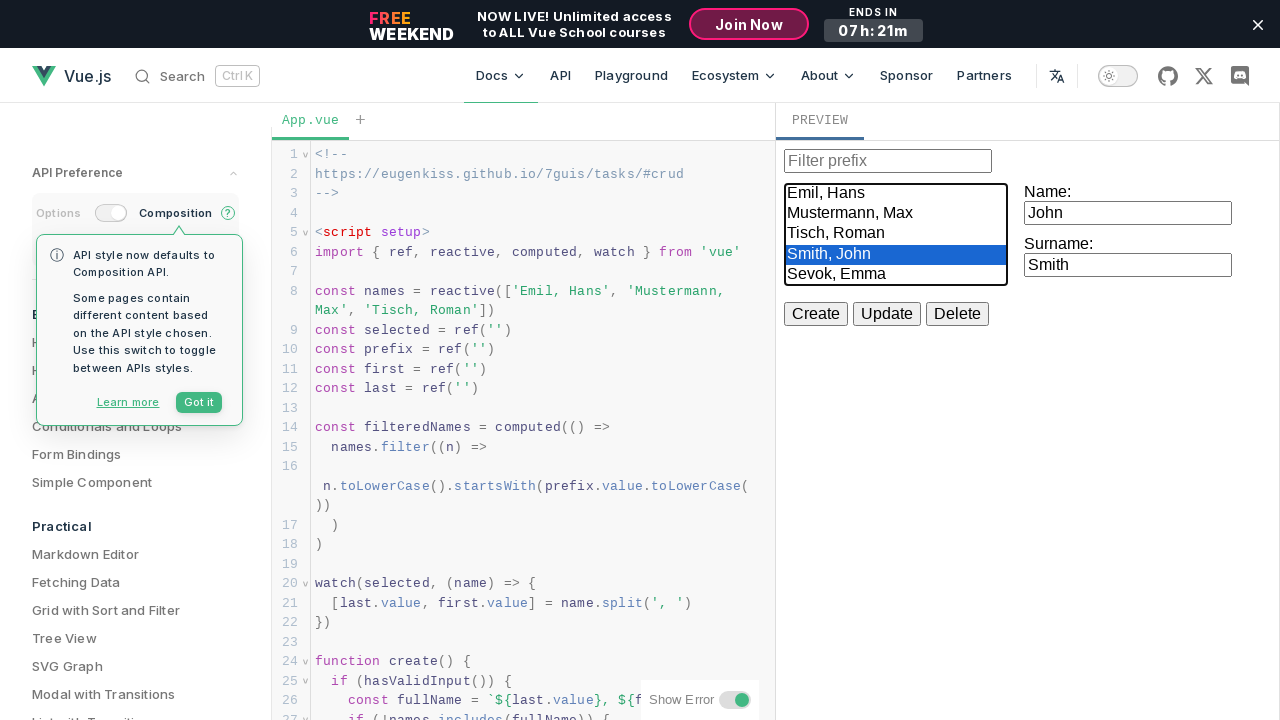

Clicked Delete button to remove selected option at (957, 314) on iframe >> internal:control=enter-frame >> internal:role=button[name="Delete"i]
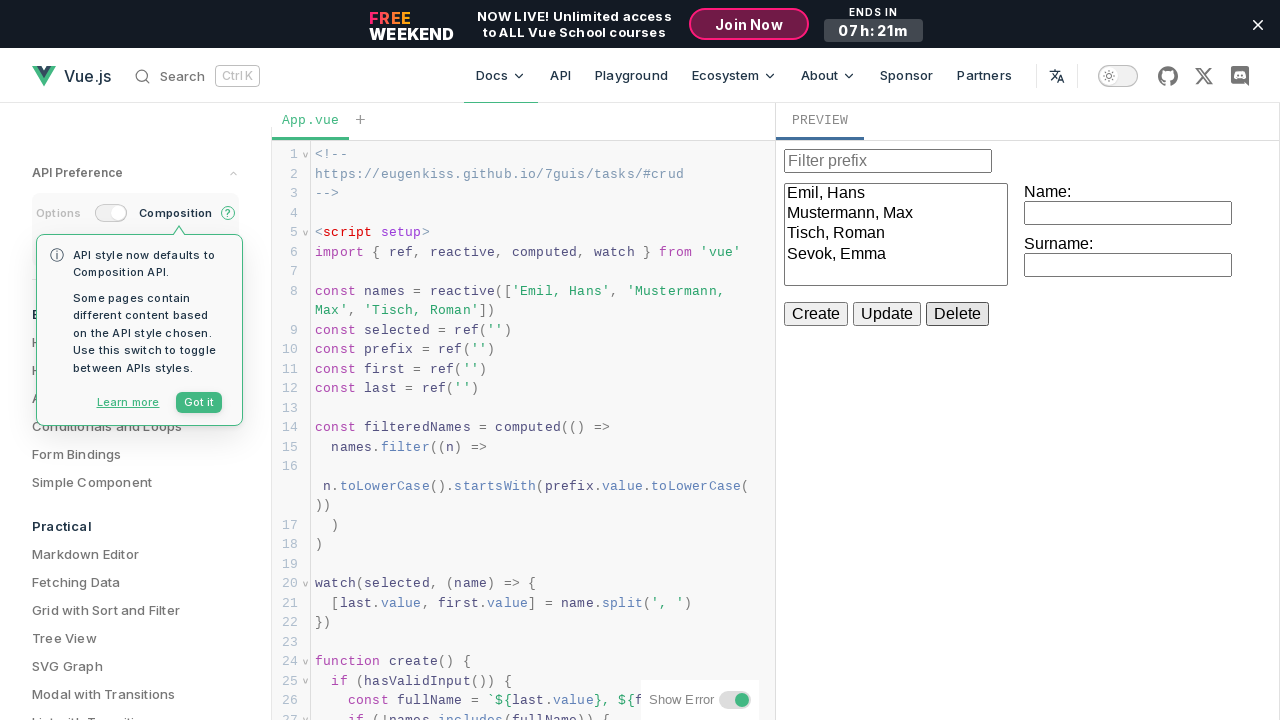

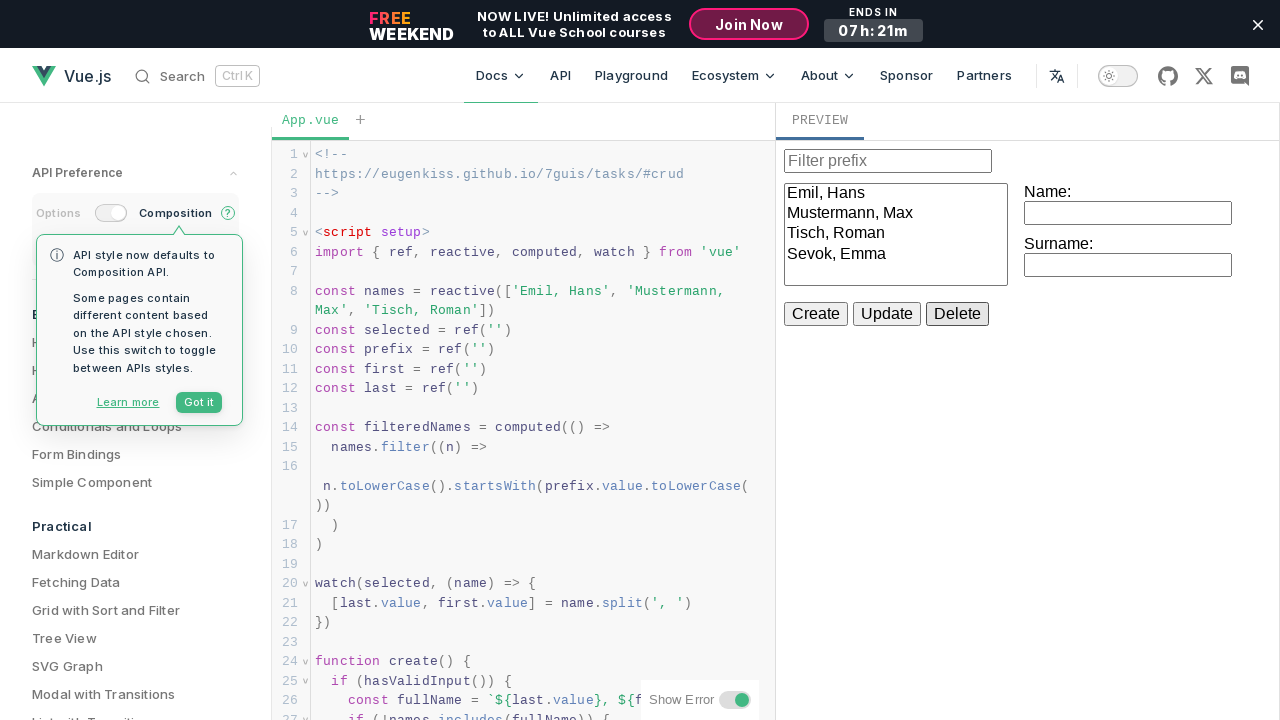